Navigates to RPA Challenge website and fills in the first name field with a test value

Starting URL: https://rpachallenge.com/

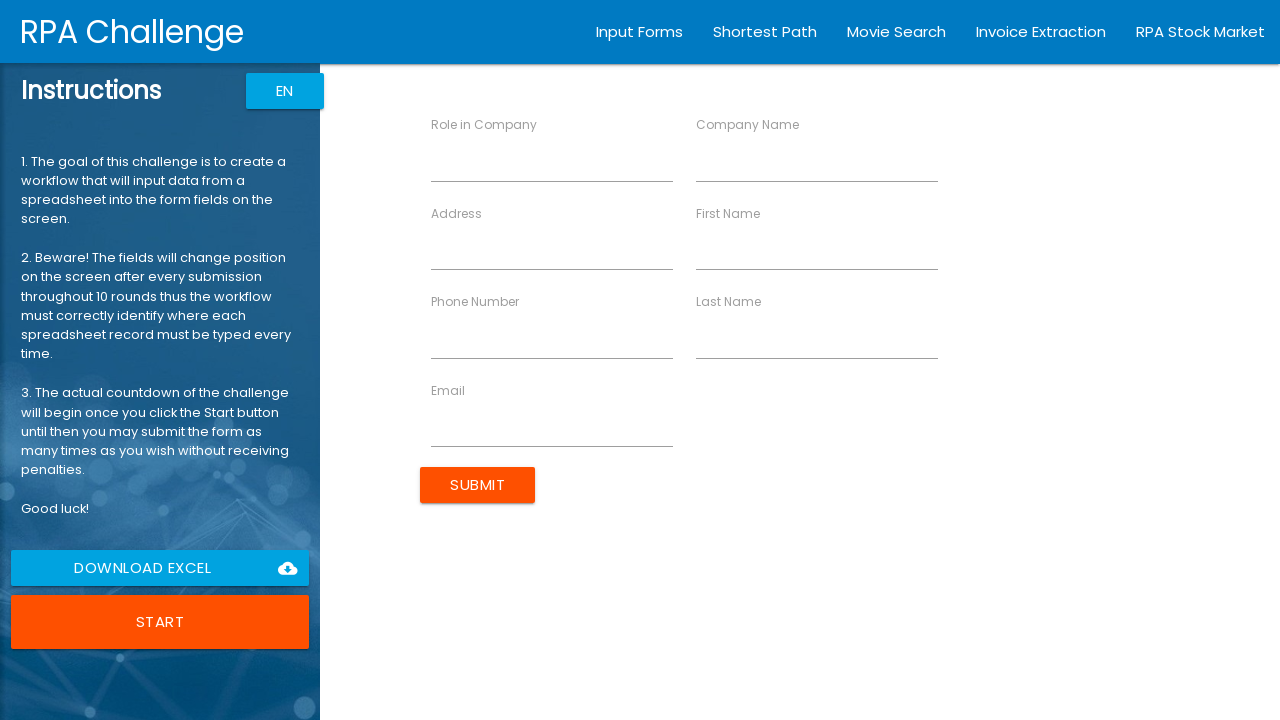

Filled first name field with 'Naveen' on //input[@ng-reflect-name='labelFirstName']
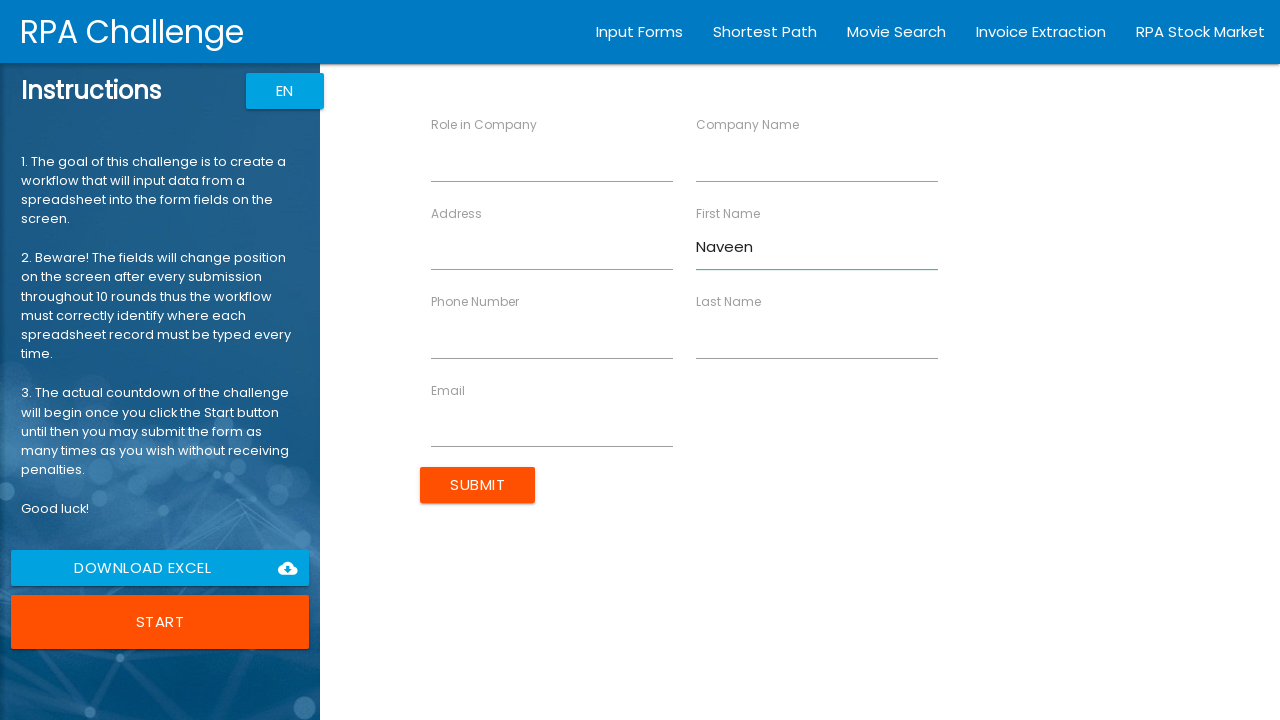

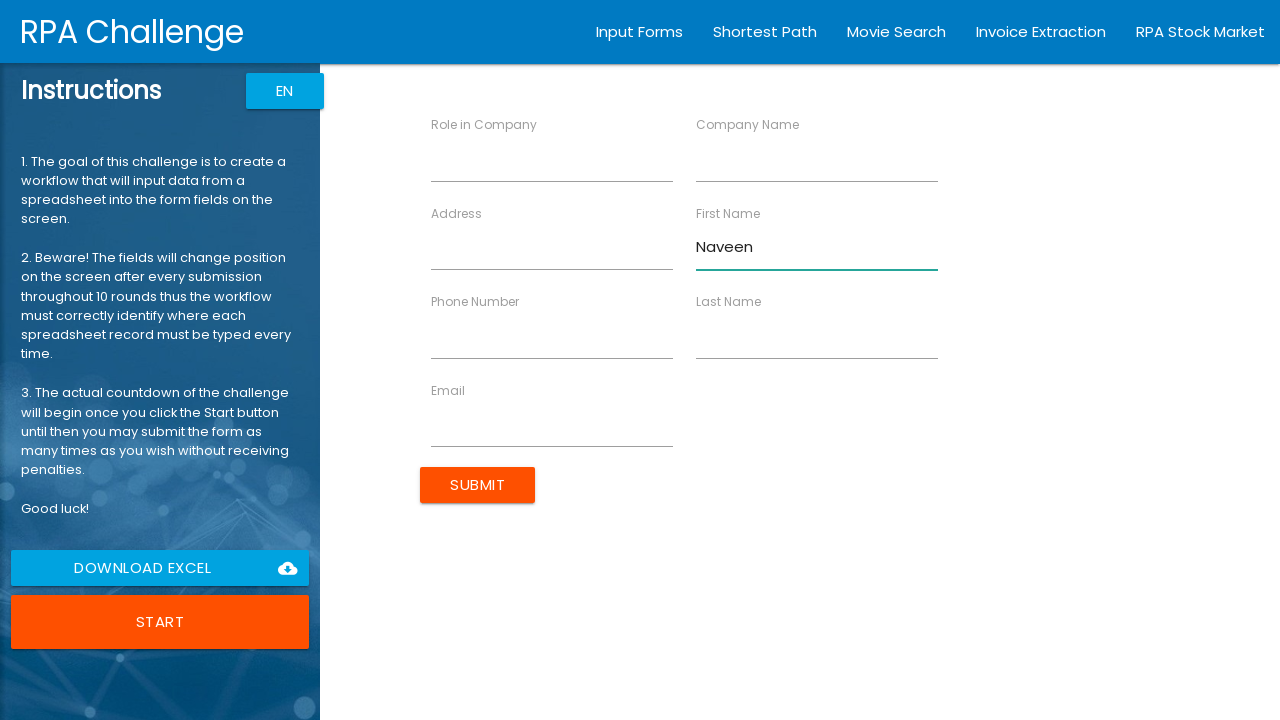